Tests invalid username error message by entering incorrect username and verifying error display

Starting URL: http://the-internet.herokuapp.com/login

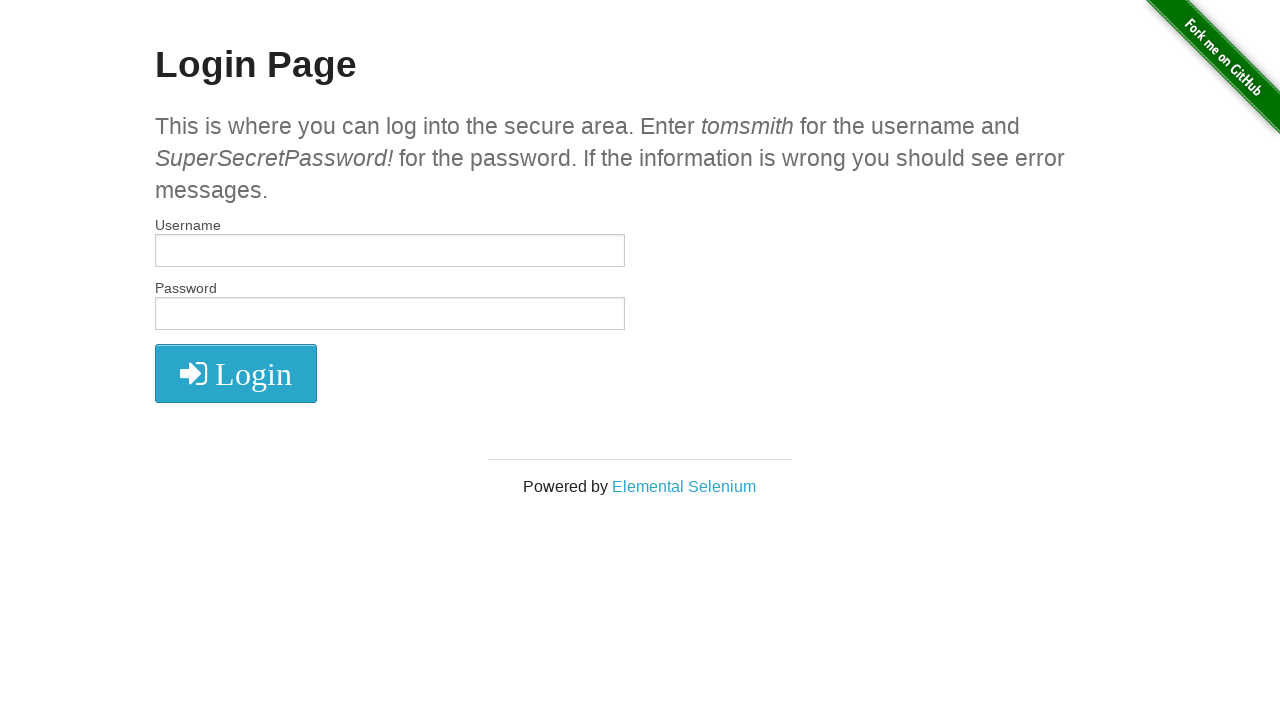

Filled username field with invalid username 'tomsmith1' on input[name='username']
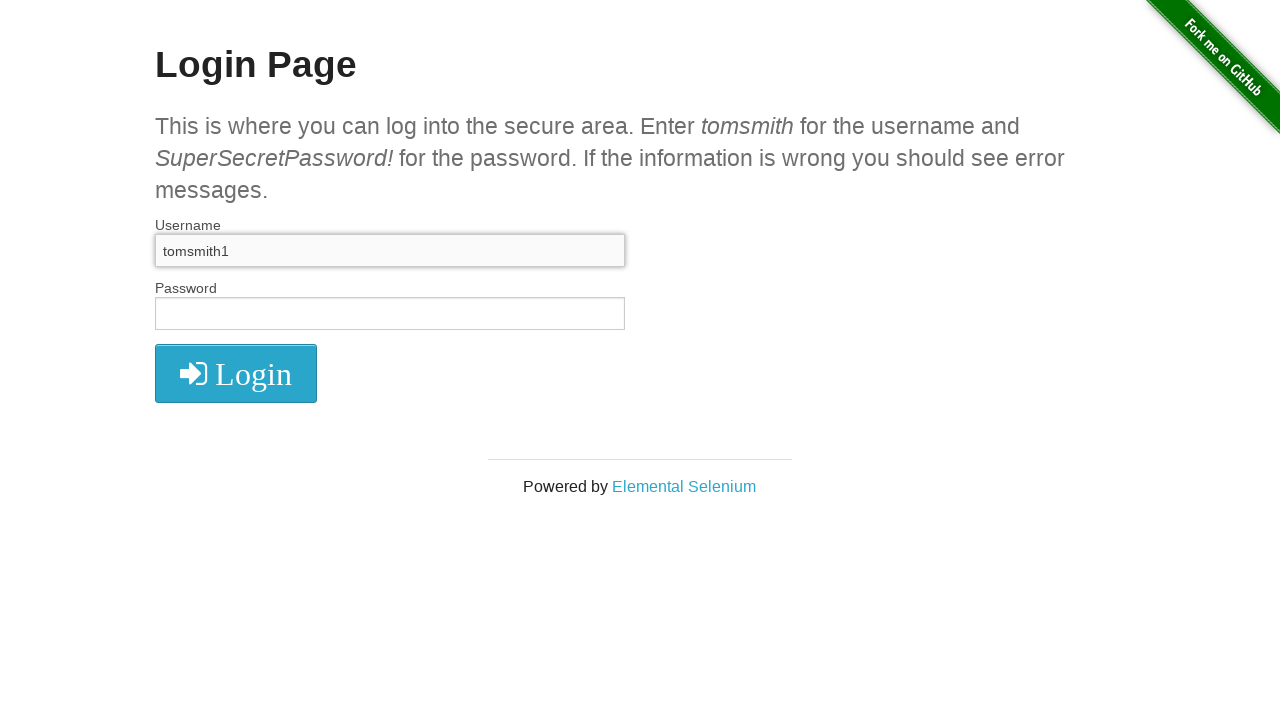

Filled password field with 'SuperSecretPassword!' on input#password
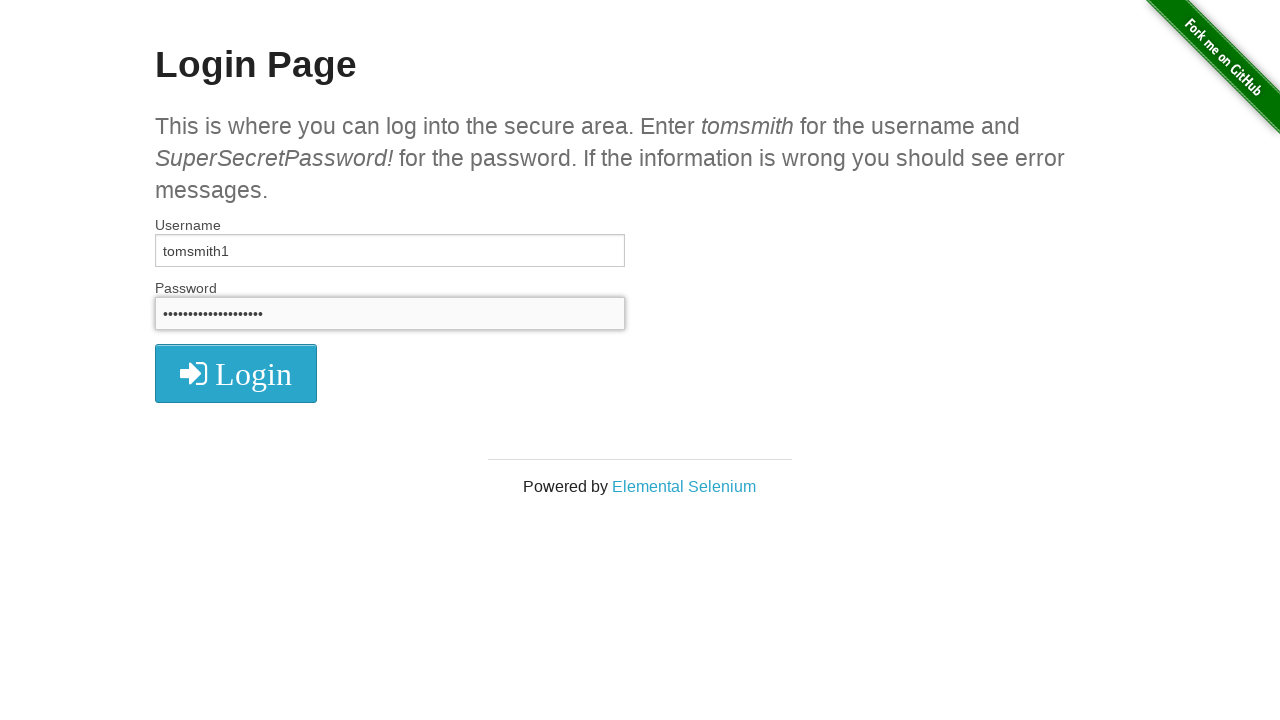

Clicked LOGIN button at (236, 374) on i.fa.fa-2x.fa-sign-in
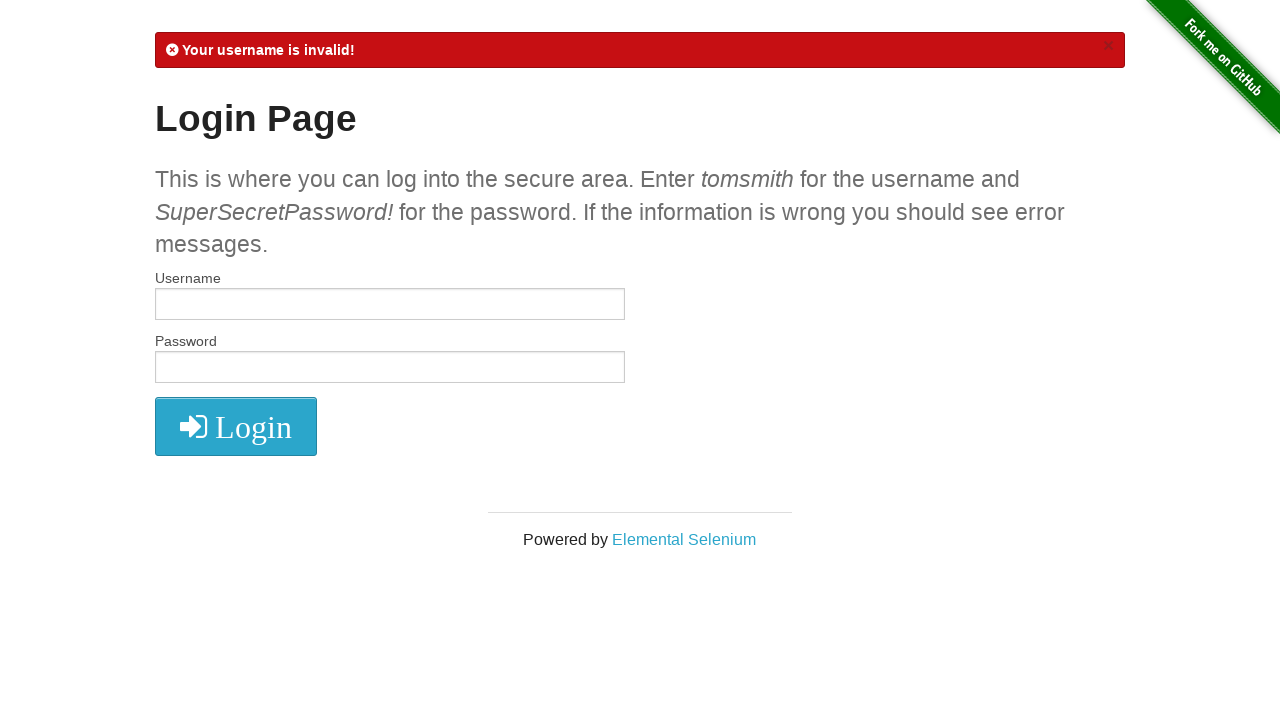

Verified error message appeared in flash div
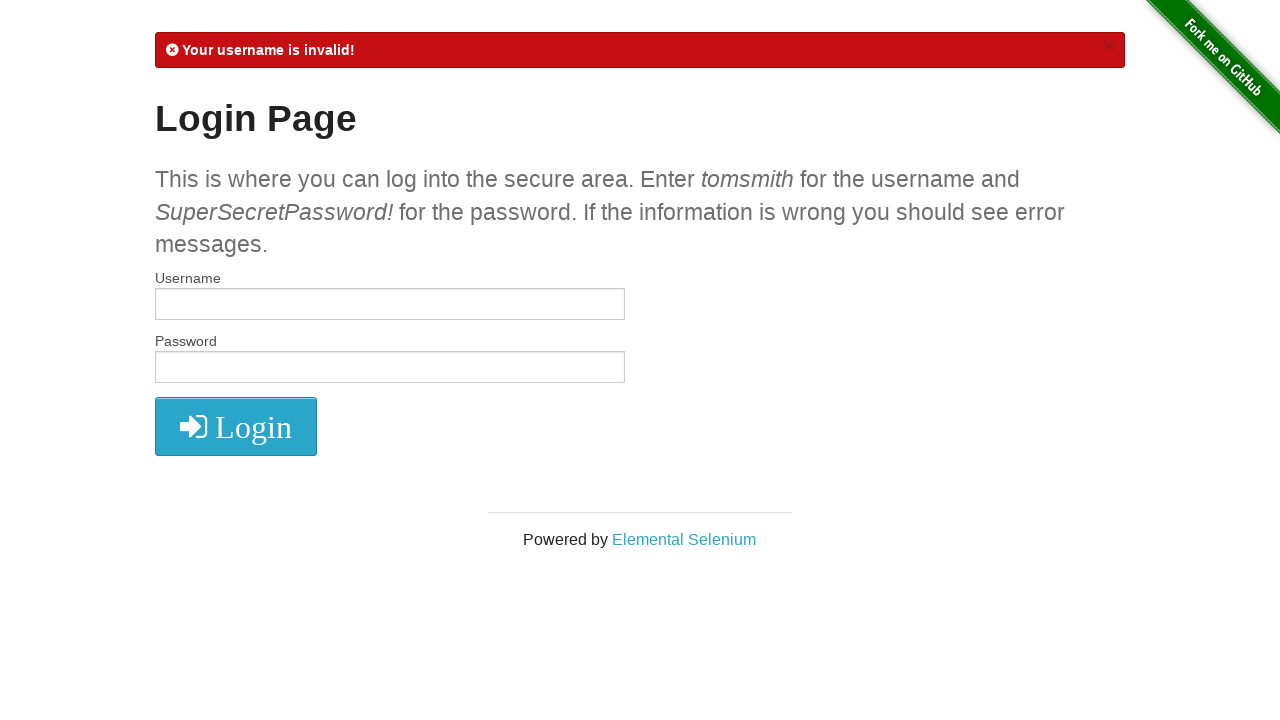

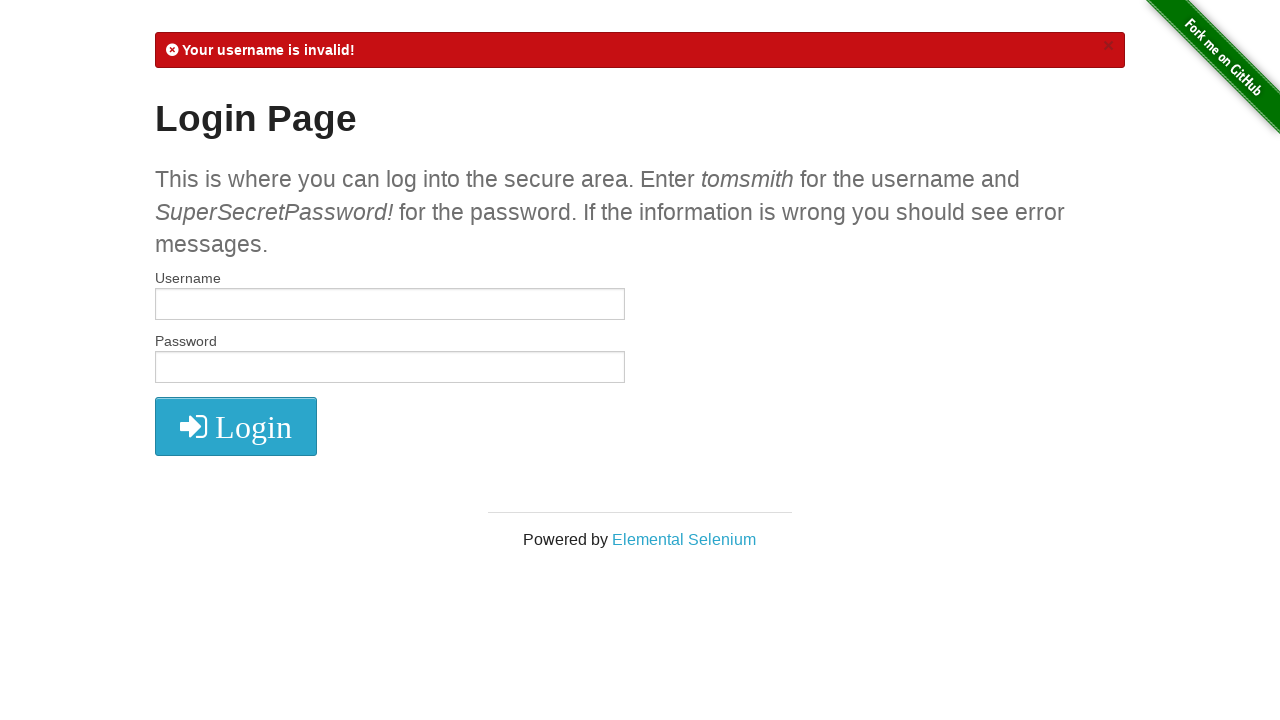